Tests marking all todo items as completed using the toggle-all checkbox

Starting URL: https://demo.playwright.dev/todomvc

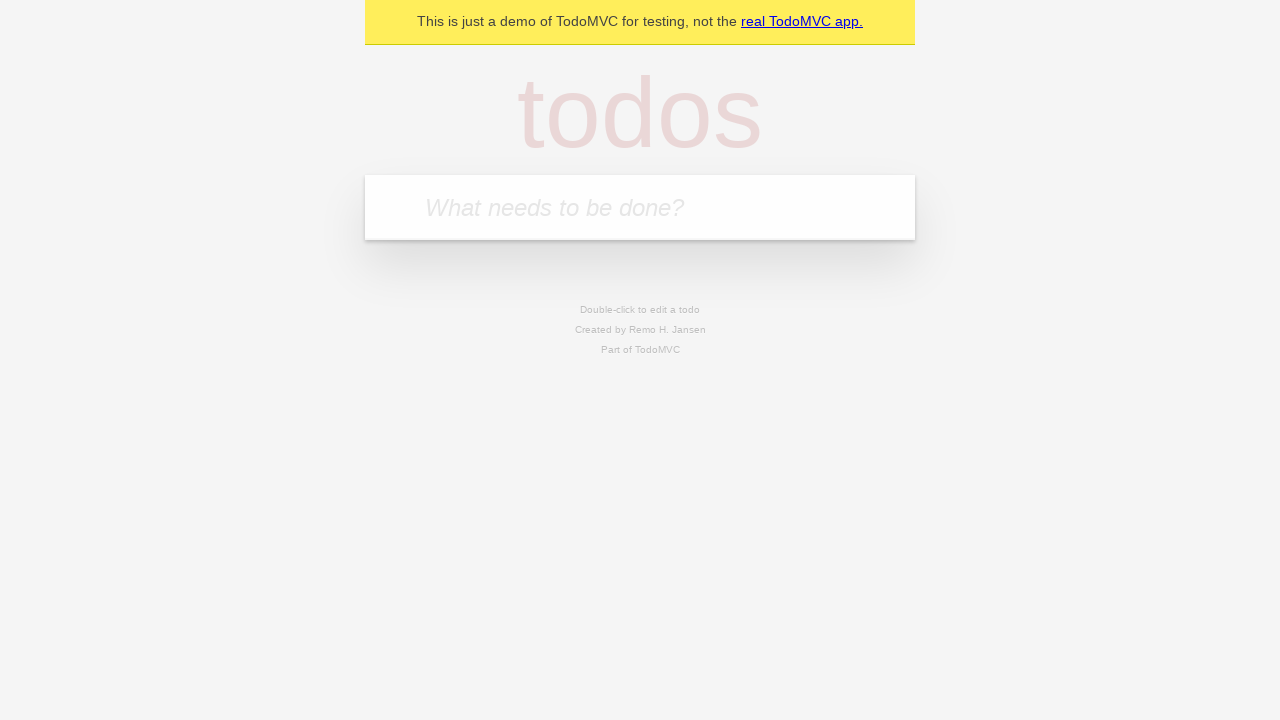

Filled new todo input with 'buy some cheese' on .new-todo
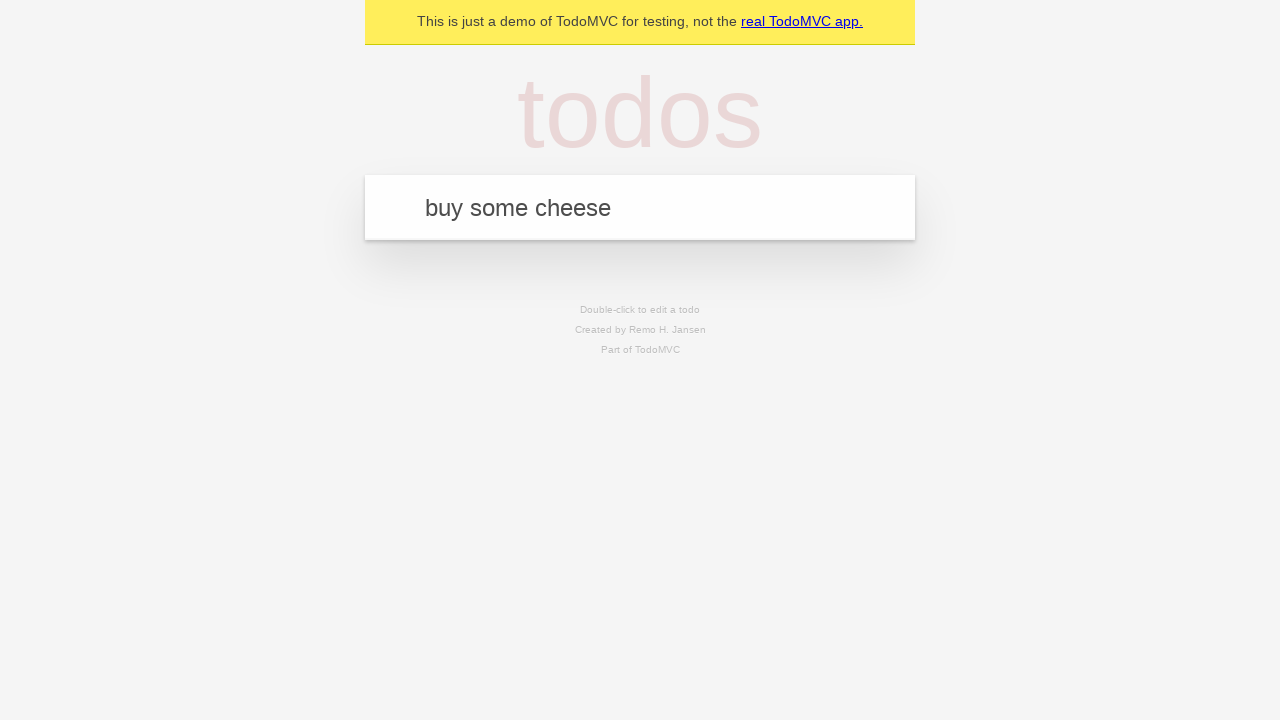

Pressed Enter to add first todo item on .new-todo
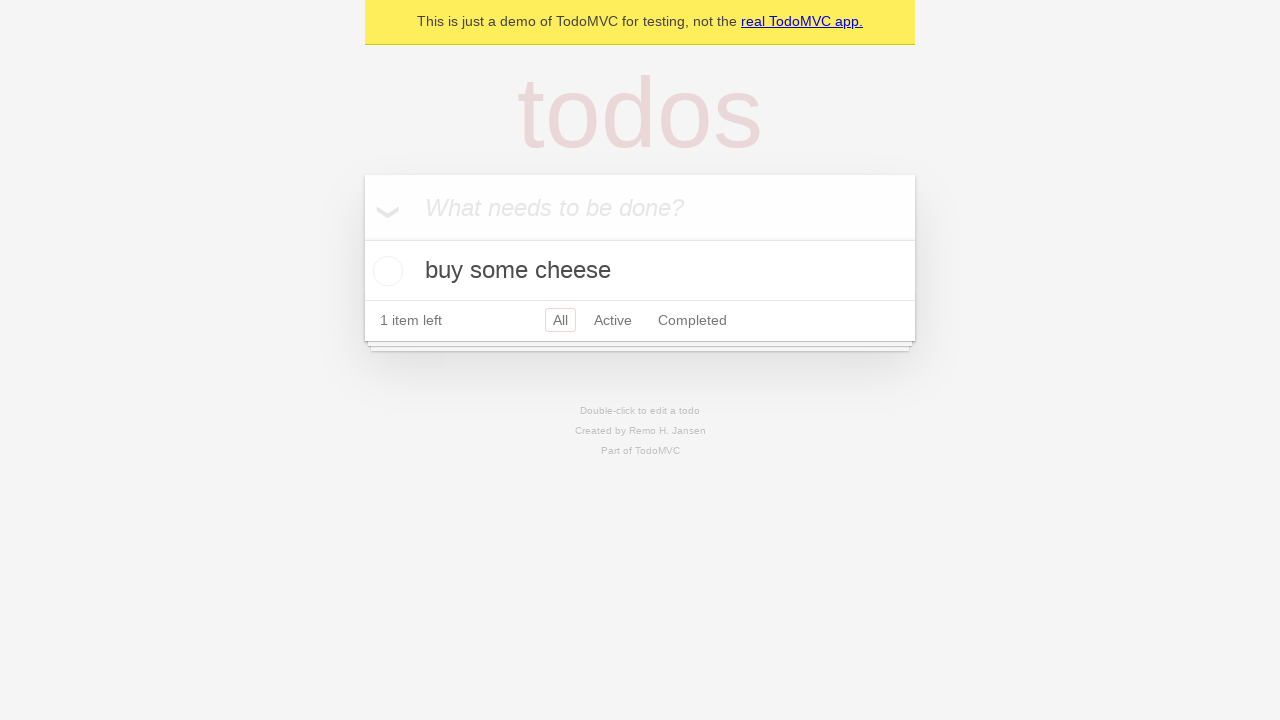

Filled new todo input with 'feed the cat' on .new-todo
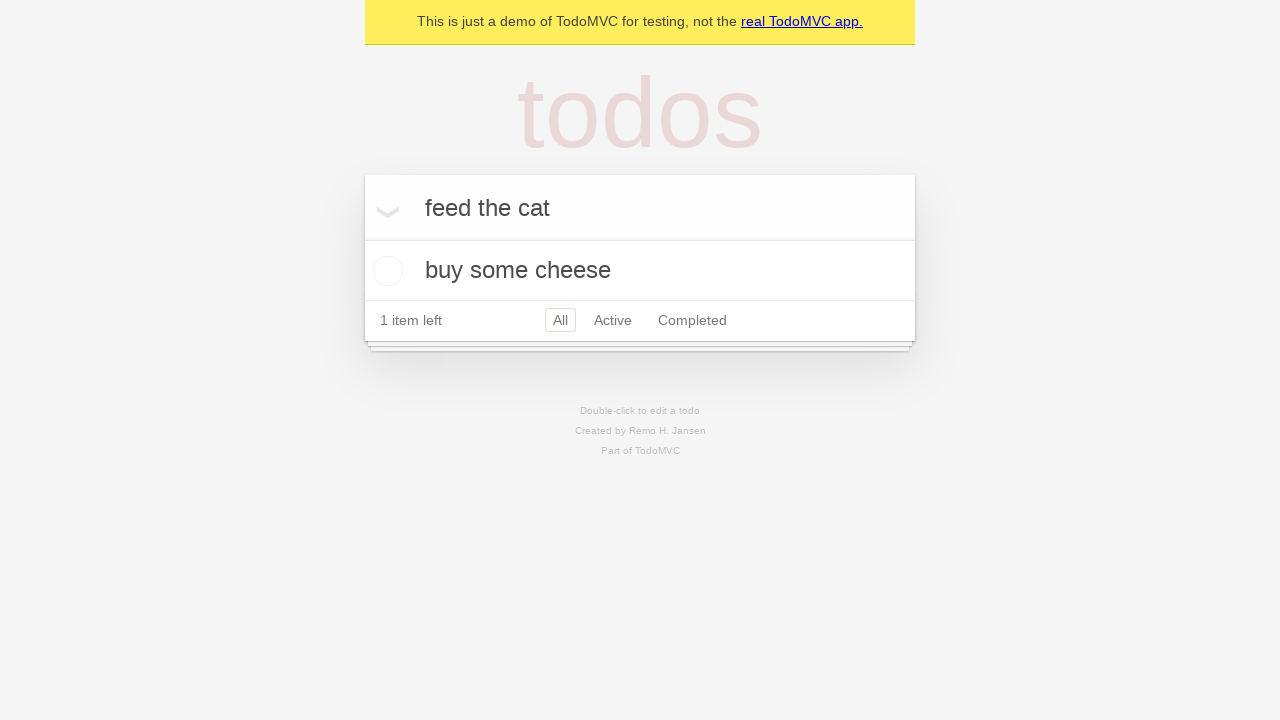

Pressed Enter to add second todo item on .new-todo
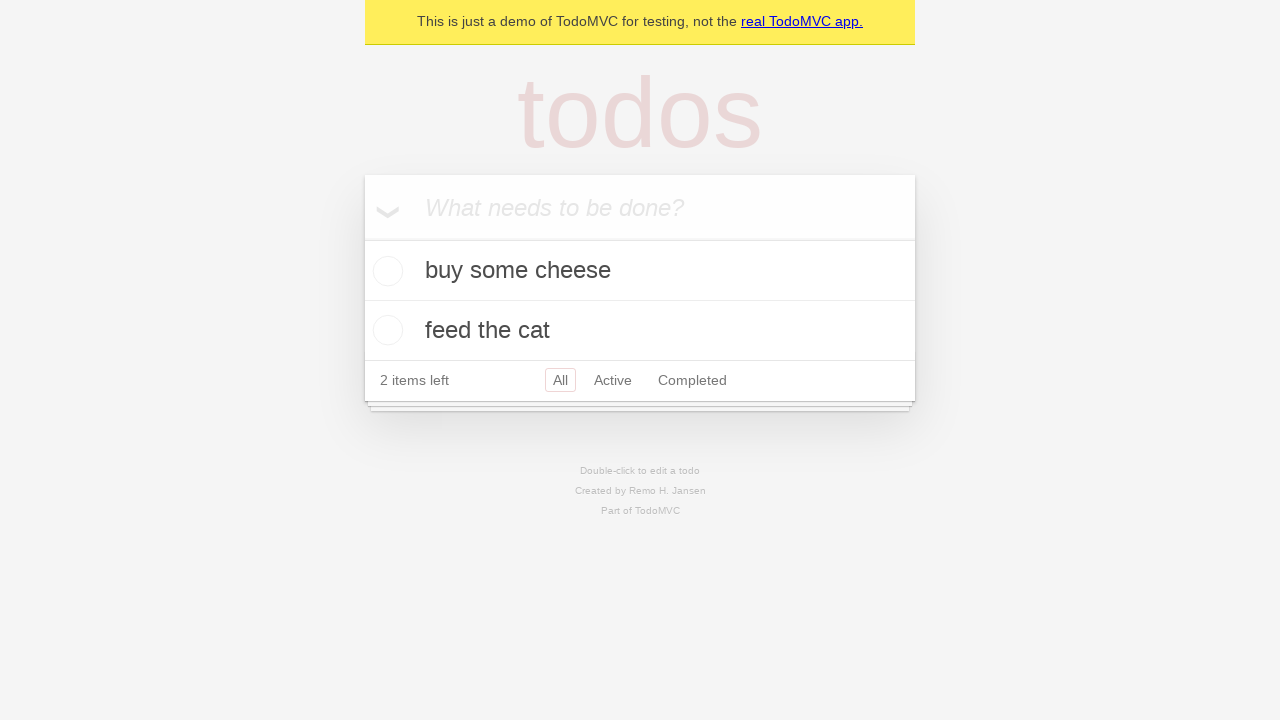

Filled new todo input with 'book a doctors appointment' on .new-todo
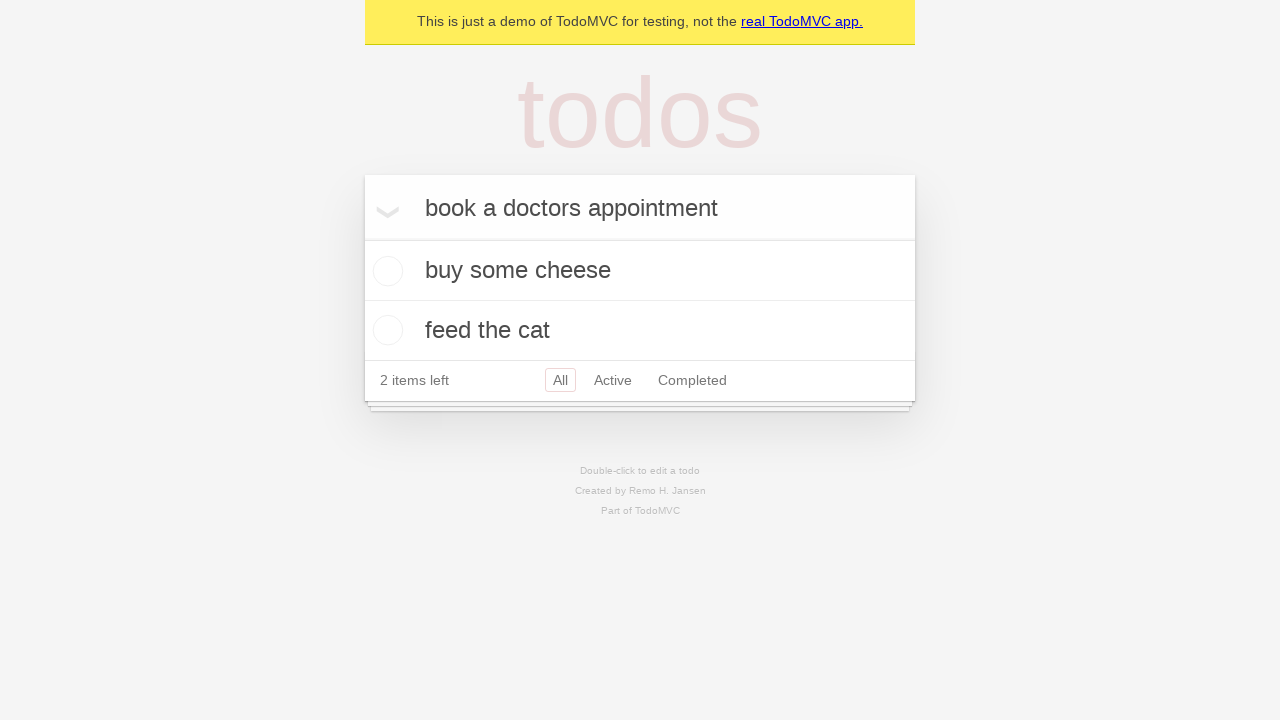

Pressed Enter to add third todo item on .new-todo
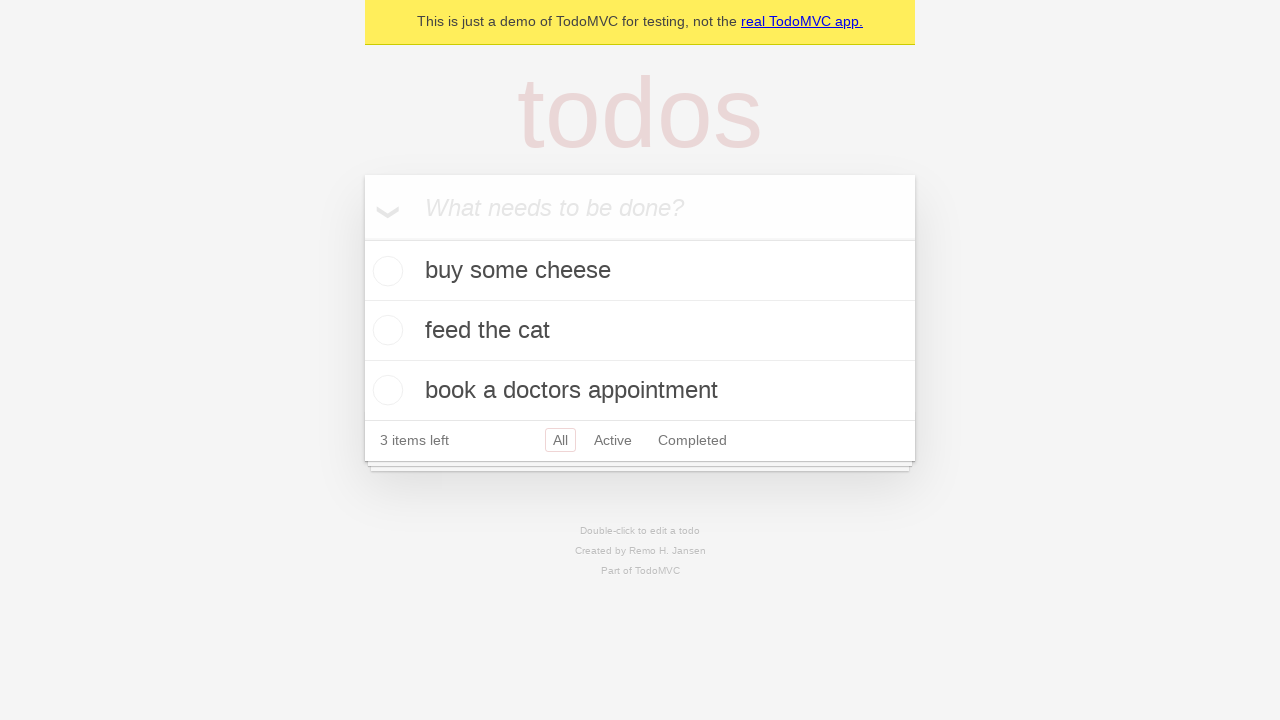

Clicked toggle-all checkbox to mark all items as completed at (362, 238) on .toggle-all
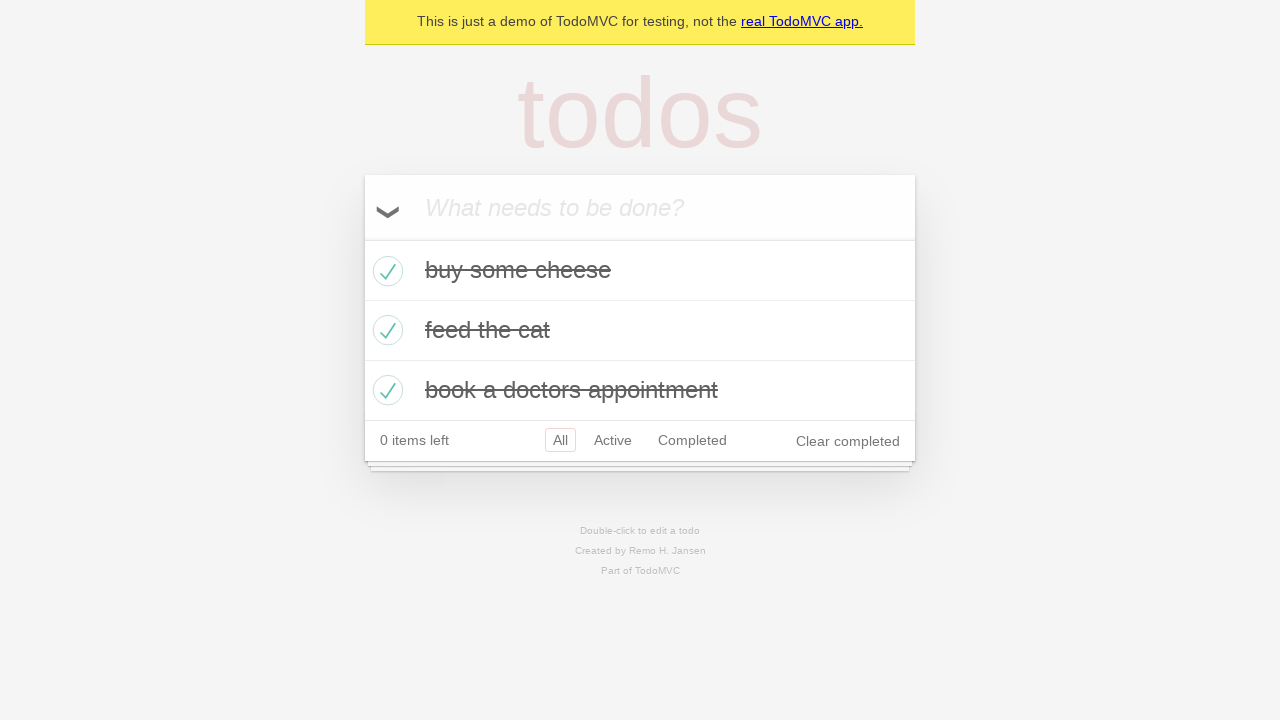

Verified all todo items are marked as completed
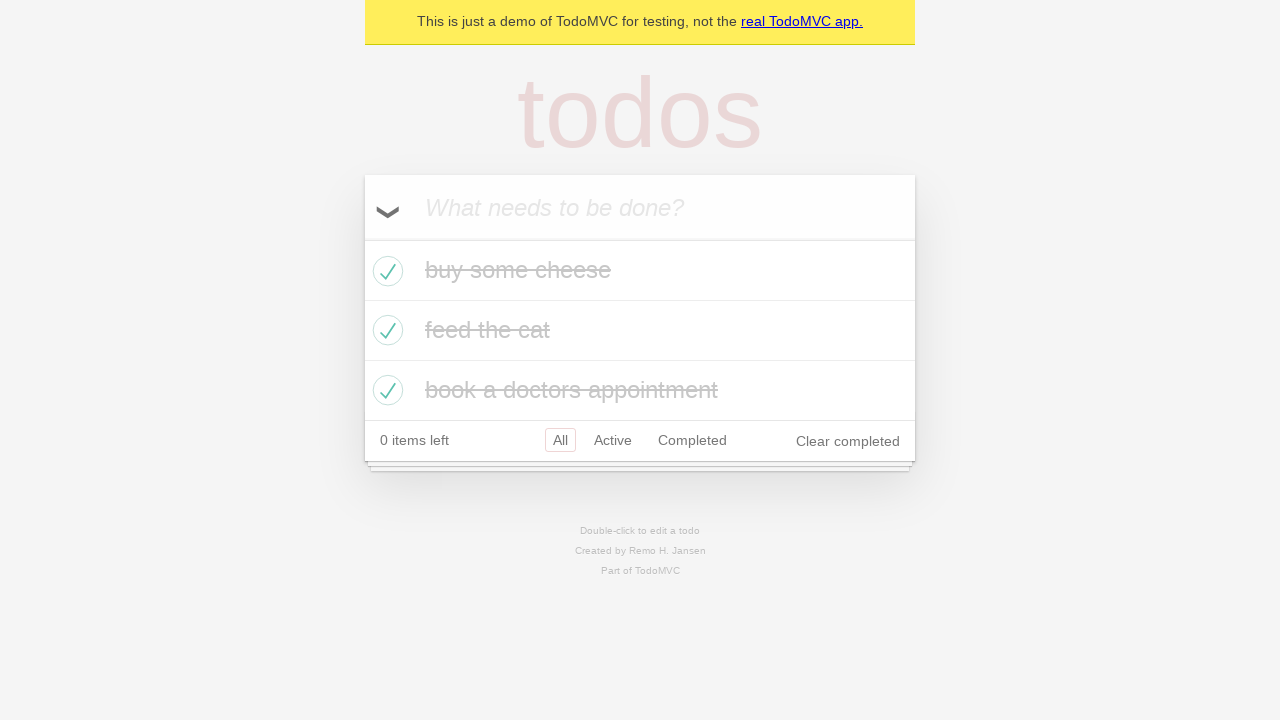

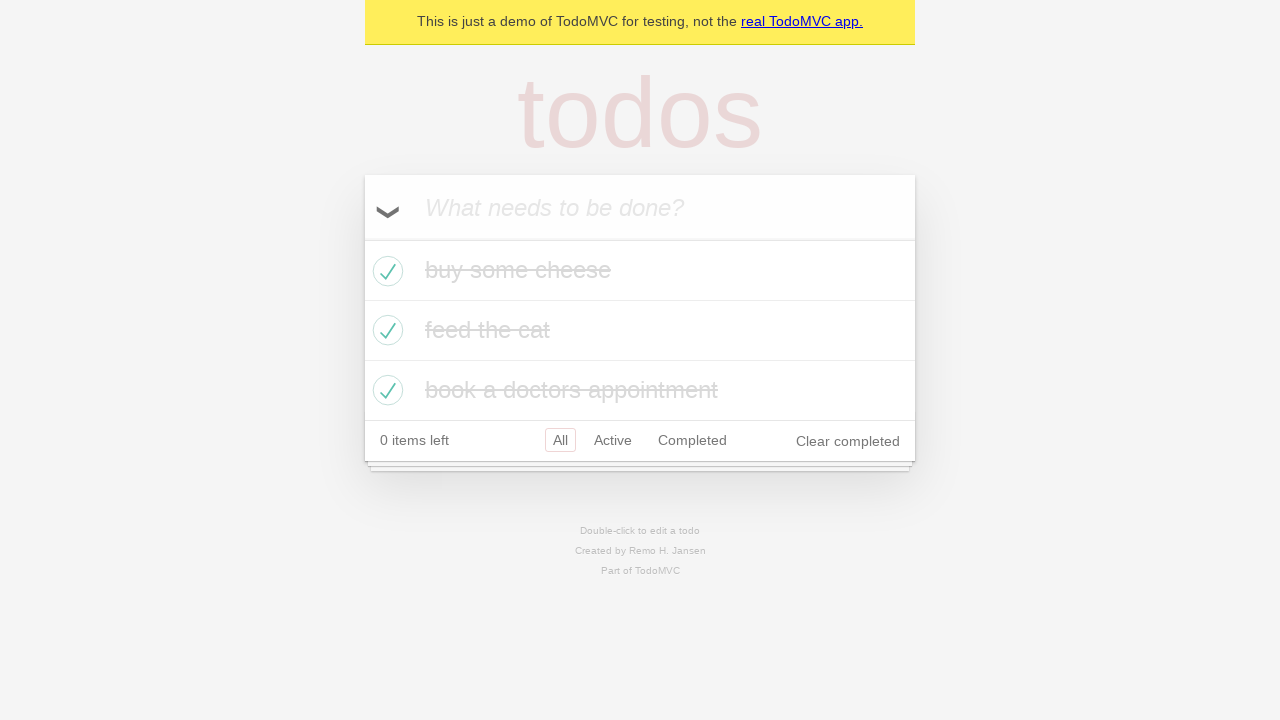